Tests checkbox functionality by ensuring both checkboxes are selected - clicks on each checkbox if not already selected and verifies they become selected

Starting URL: https://the-internet.herokuapp.com/checkboxes

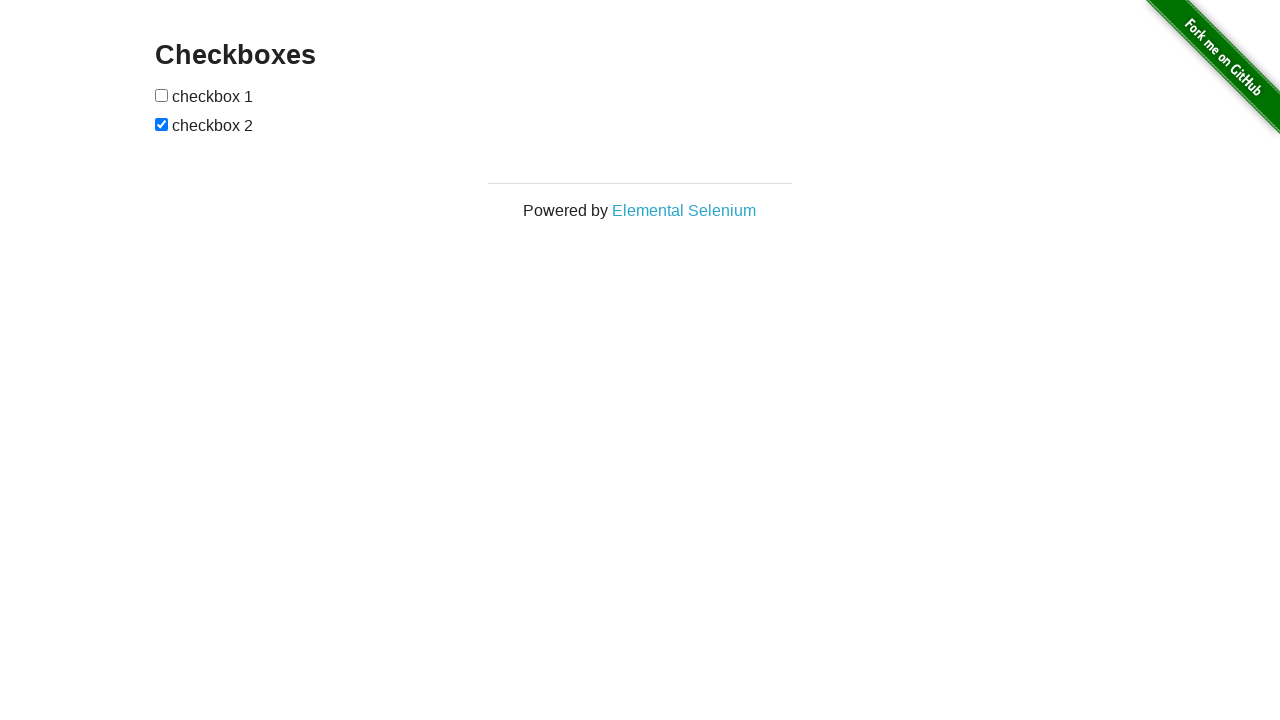

Located checkbox 1
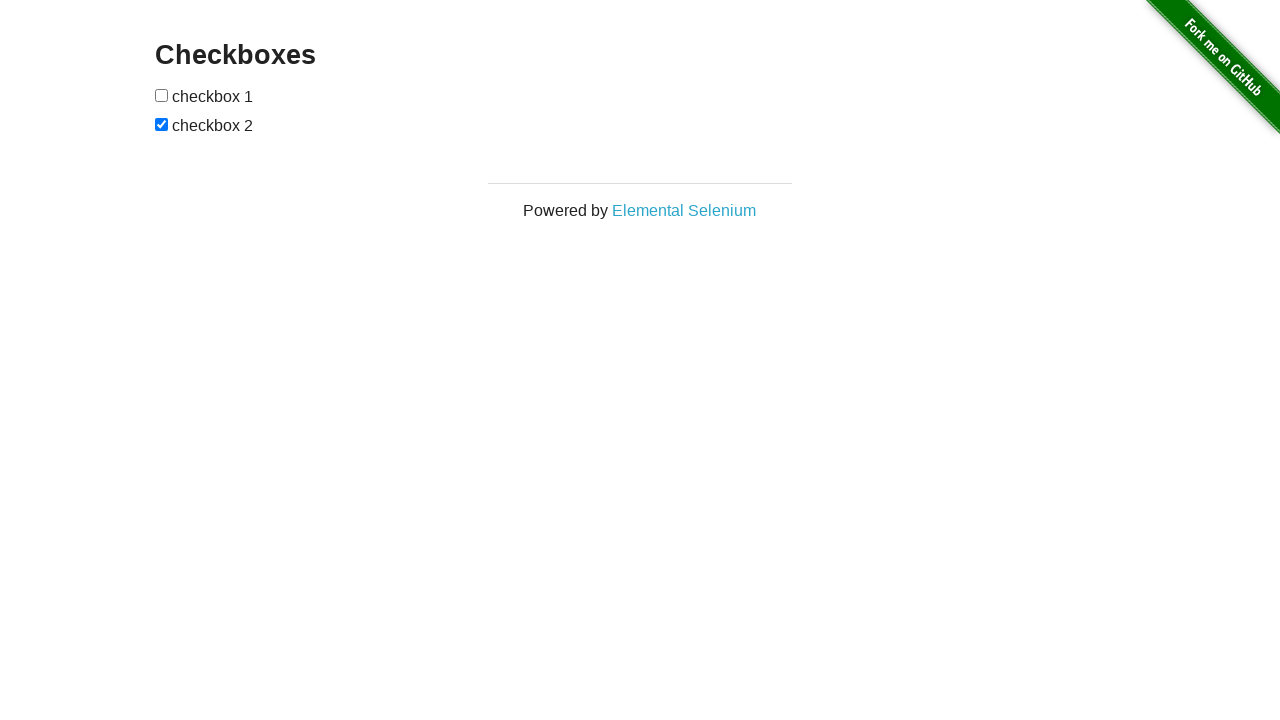

Located checkbox 2
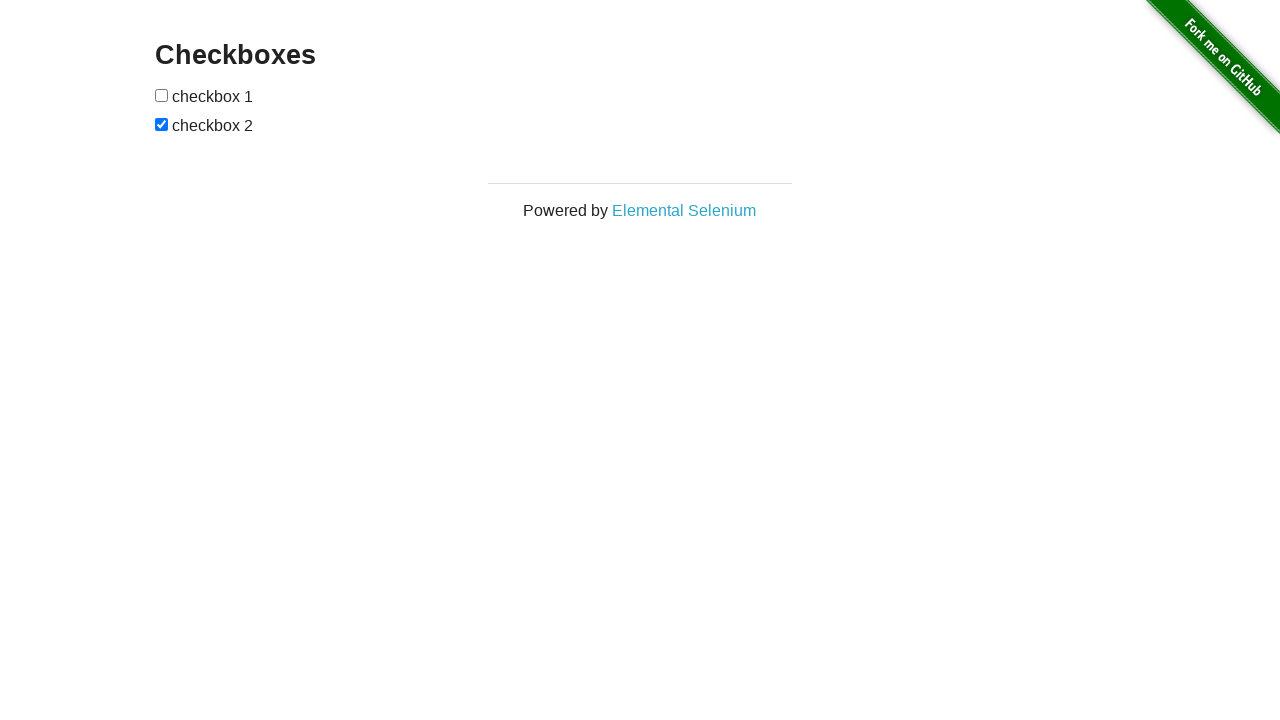

Checked checkbox 1 status - not selected
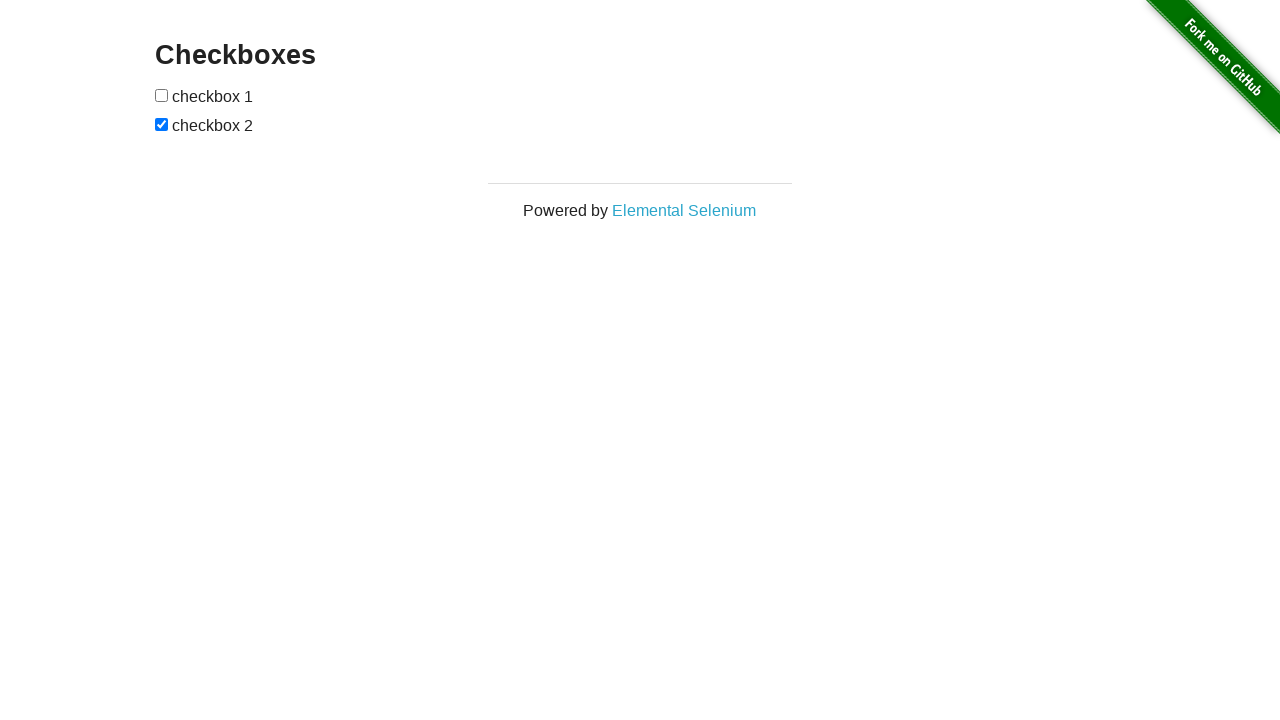

Clicked checkbox 1 to select it at (162, 95) on (//input[@type='checkbox'])[1]
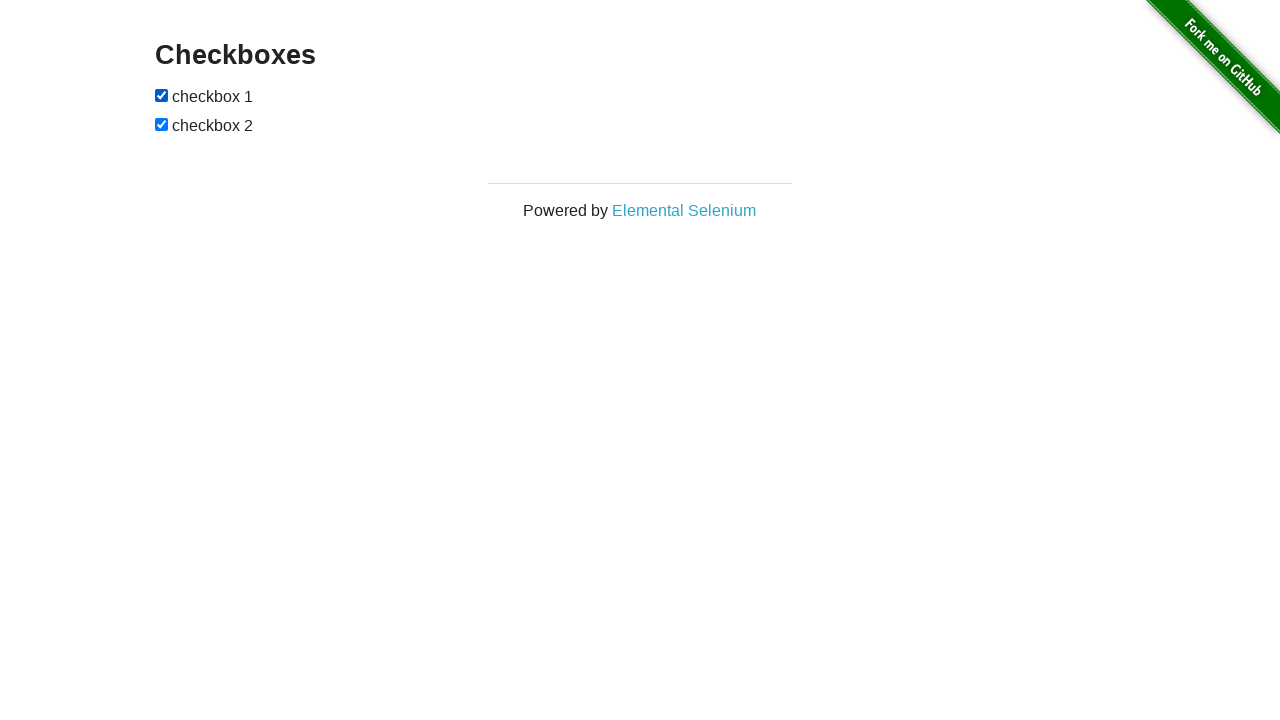

Verified checkbox 1 is selected
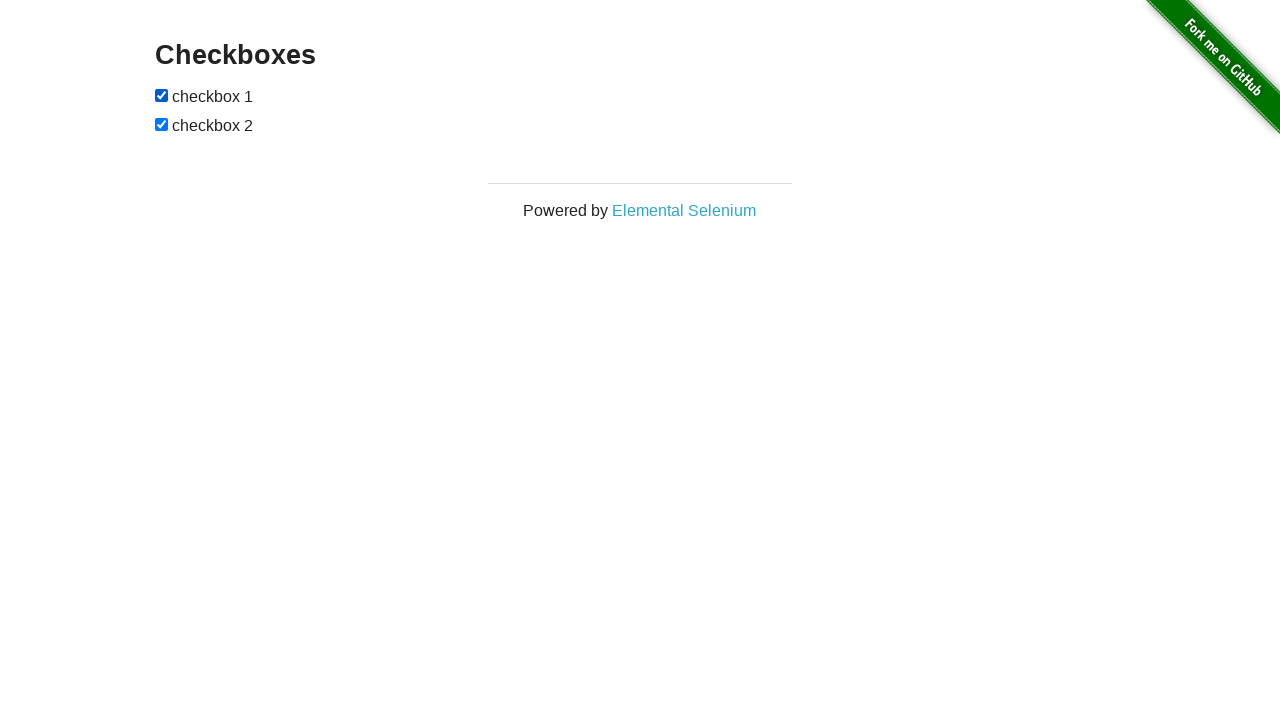

Checked checkbox 2 status - already selected
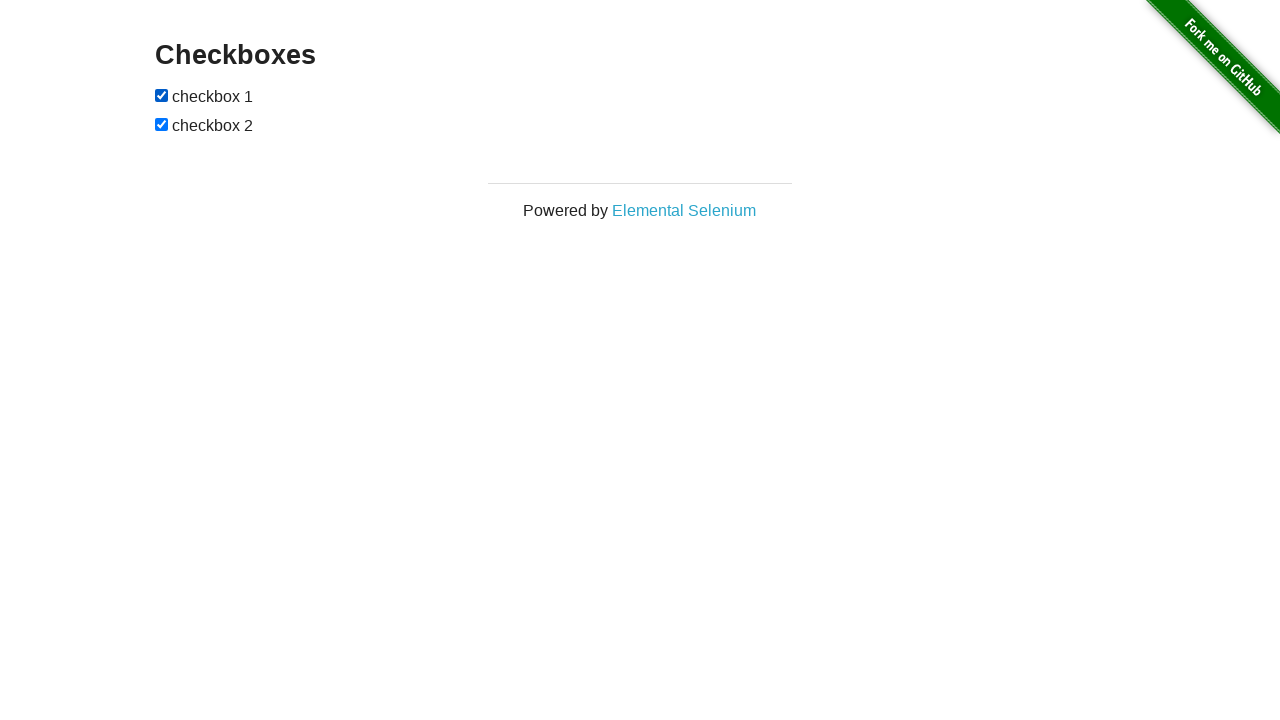

Verified checkbox 2 is selected
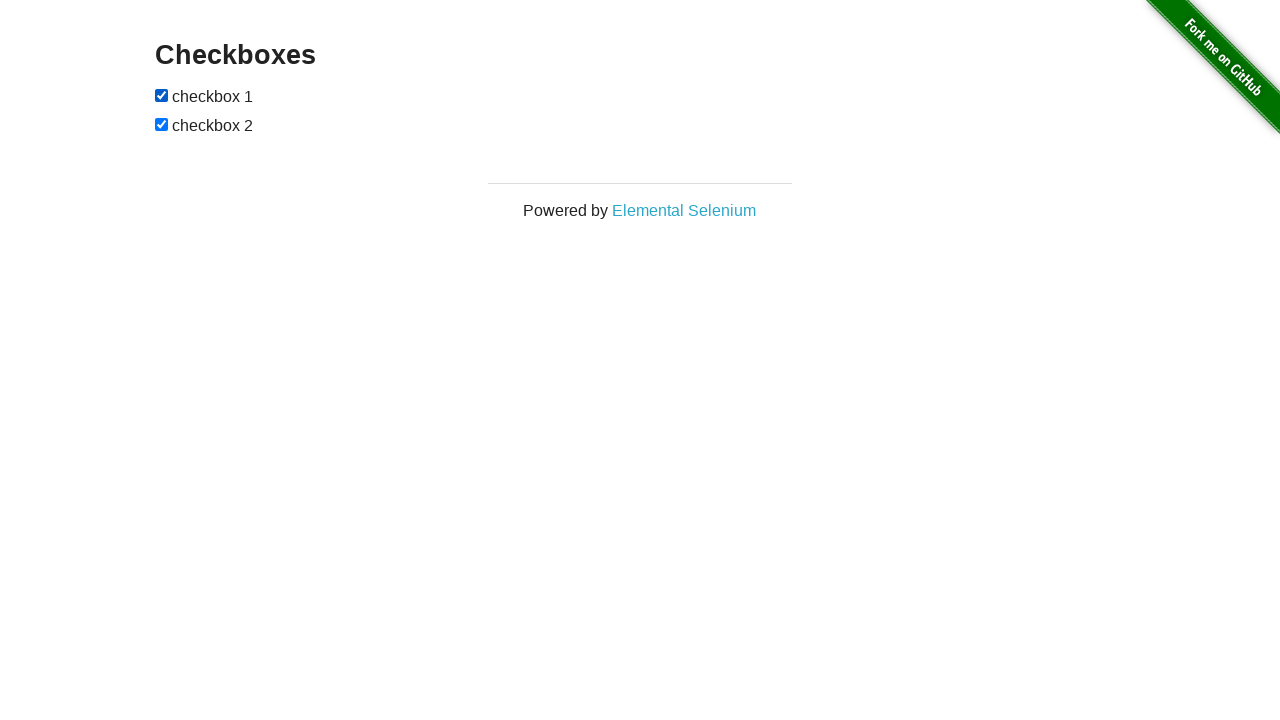

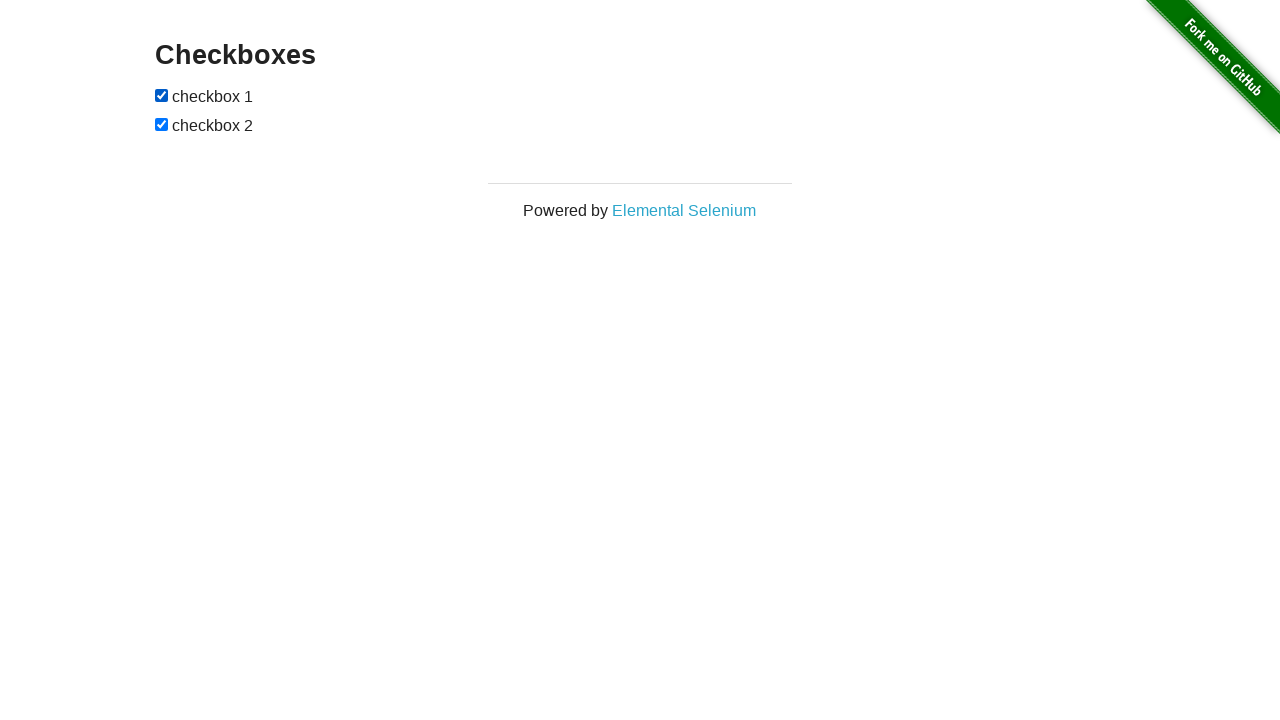